Tests creating a new task list and adding a task with an empty description field

Starting URL: http://qa-assignment.oblakogroup.ru/board/aleksandr_rudnev

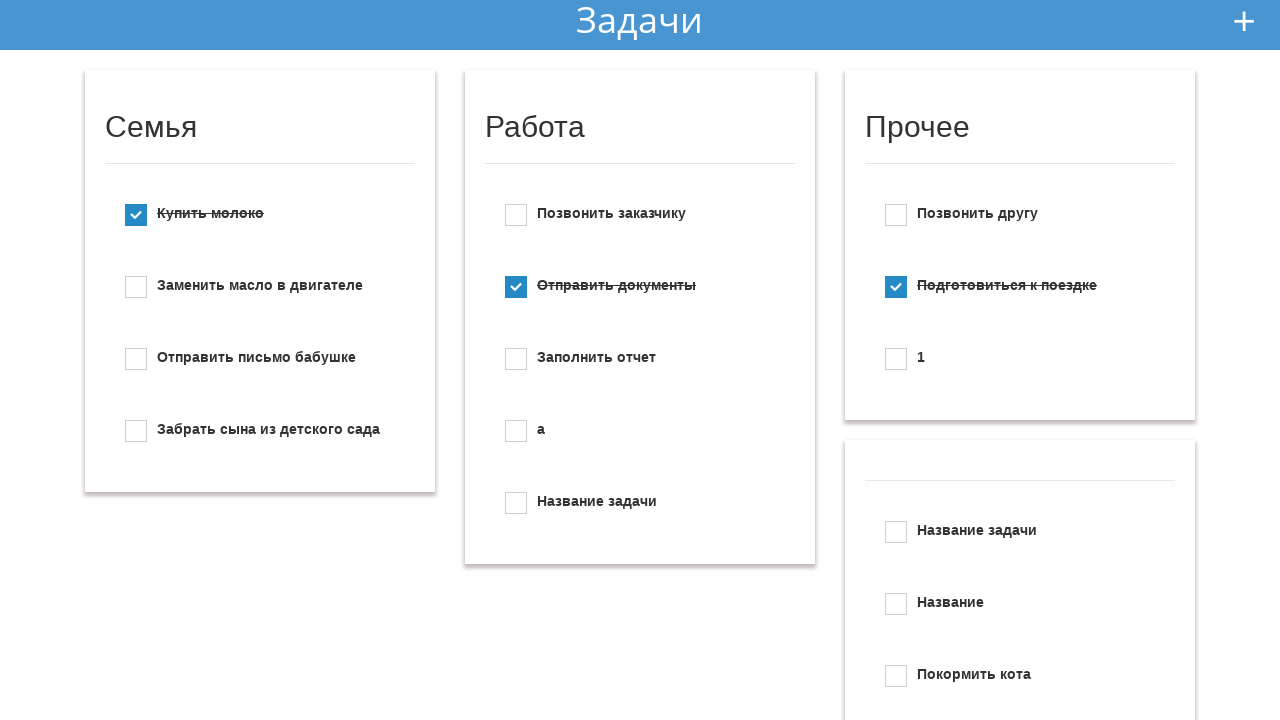

Clicked the add new todo button at (1244, 21) on xpath=//*[@id="add_new_todo"]/img
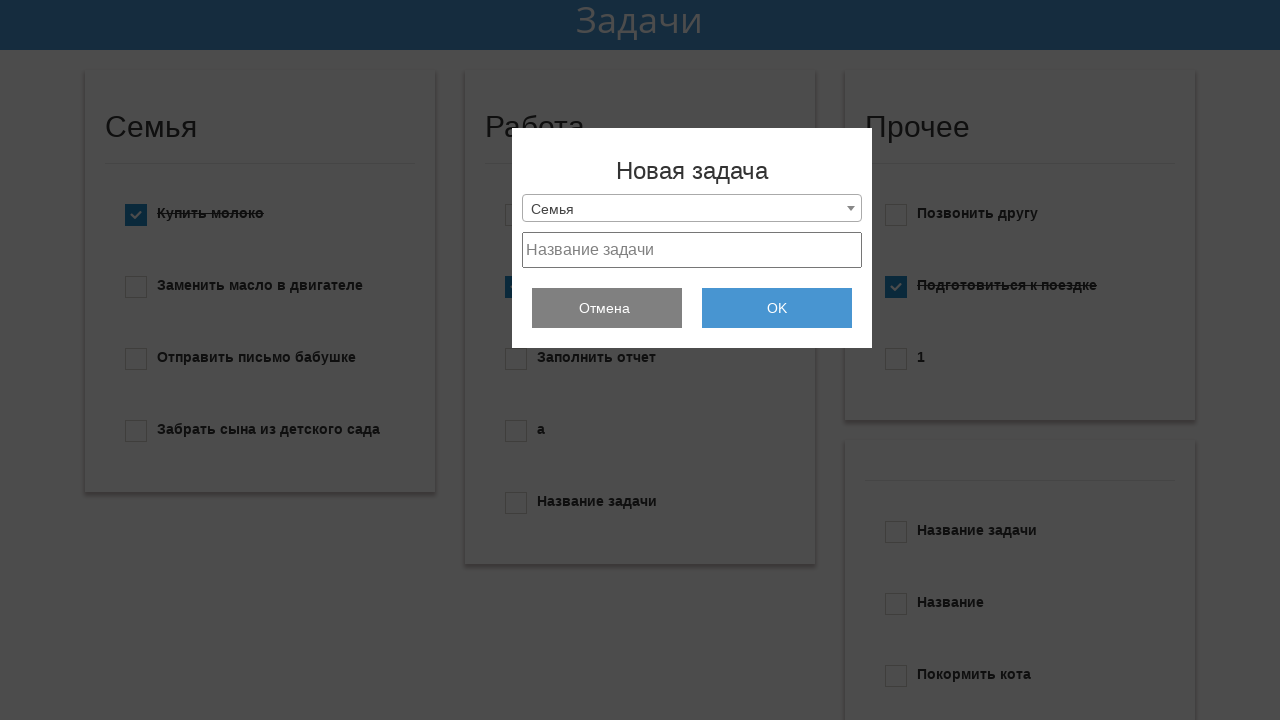

Clicked on category selector dropdown at (692, 209) on #select2-select_category-container
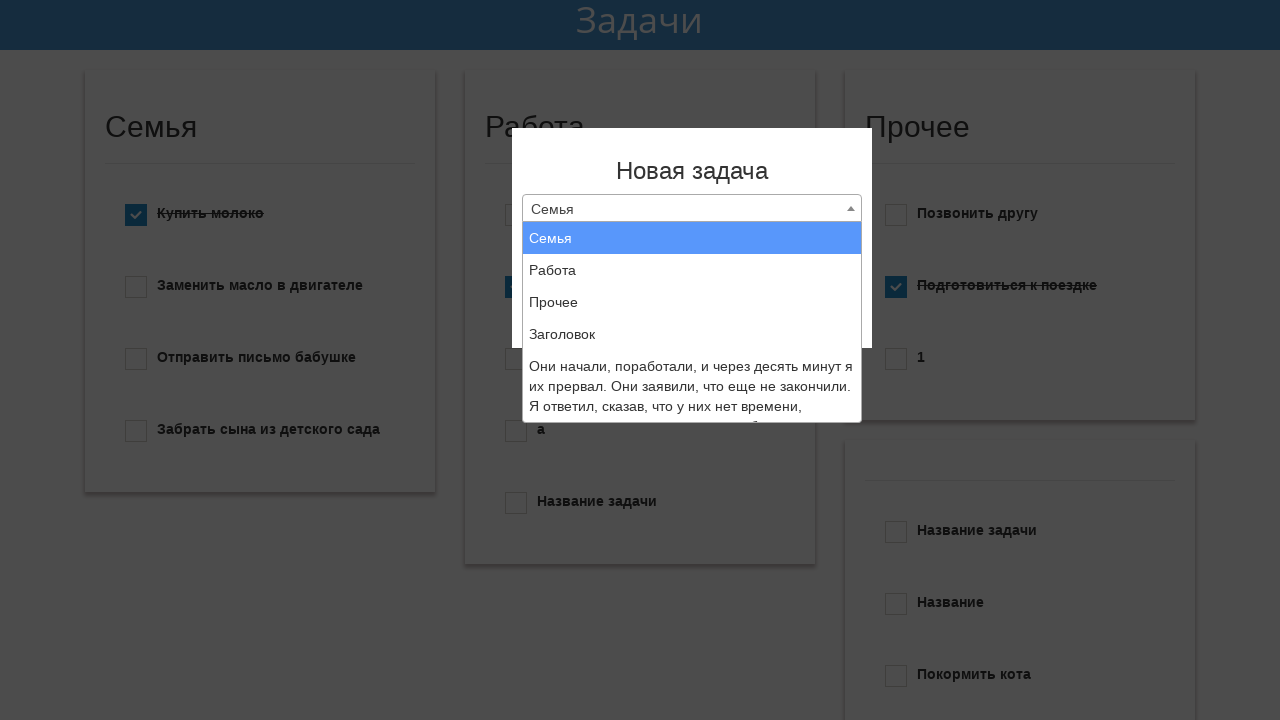

Selected 'Create new list' option from dropdown at (692, 406) on xpath=/html[1]/body[1]/span[1]/span[1]/span[2]/ul[1]/li[last()]
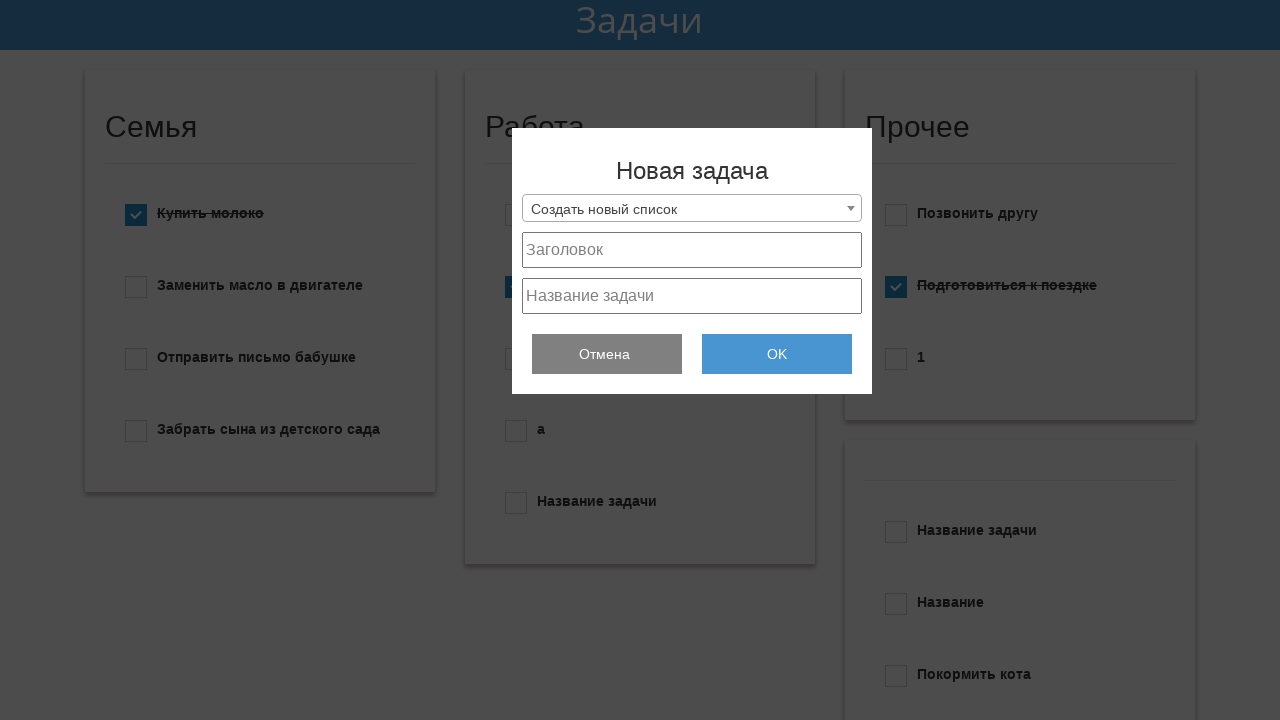

Clicked on project title field at (692, 250) on xpath=//*[@id="project_title"]
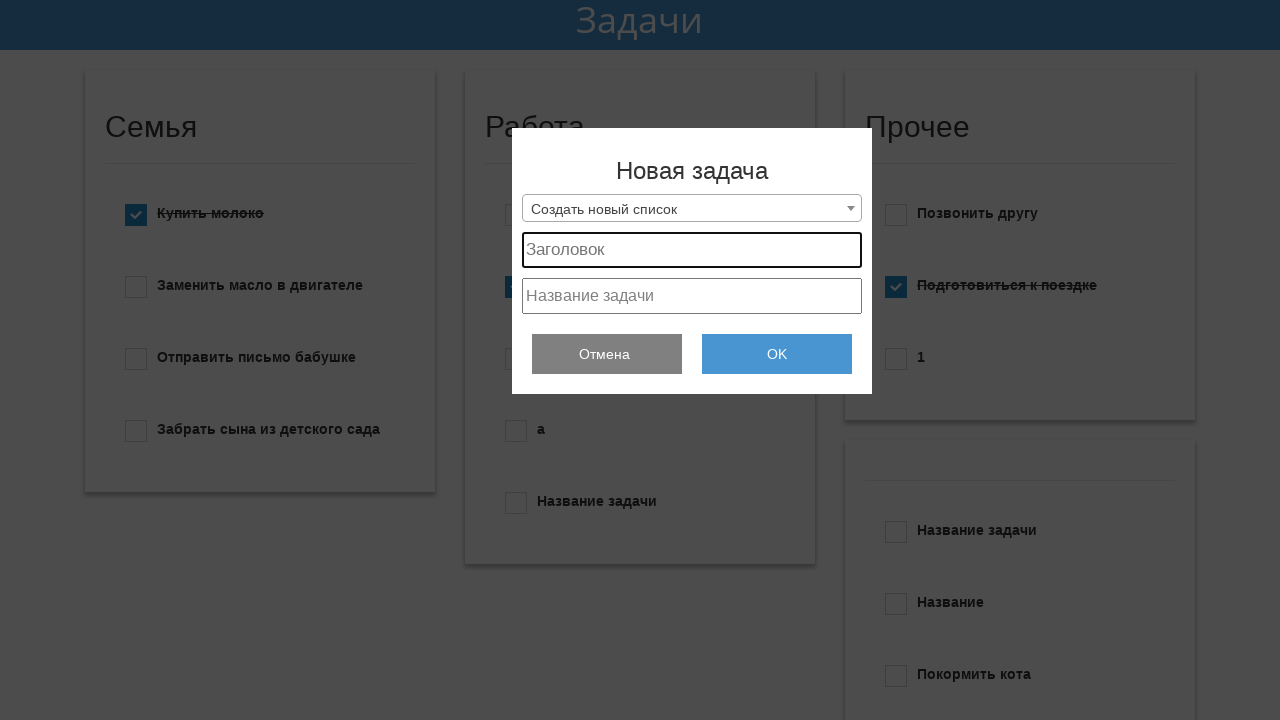

Filled project title field with 'tc5' on //*[@id="project_title"]
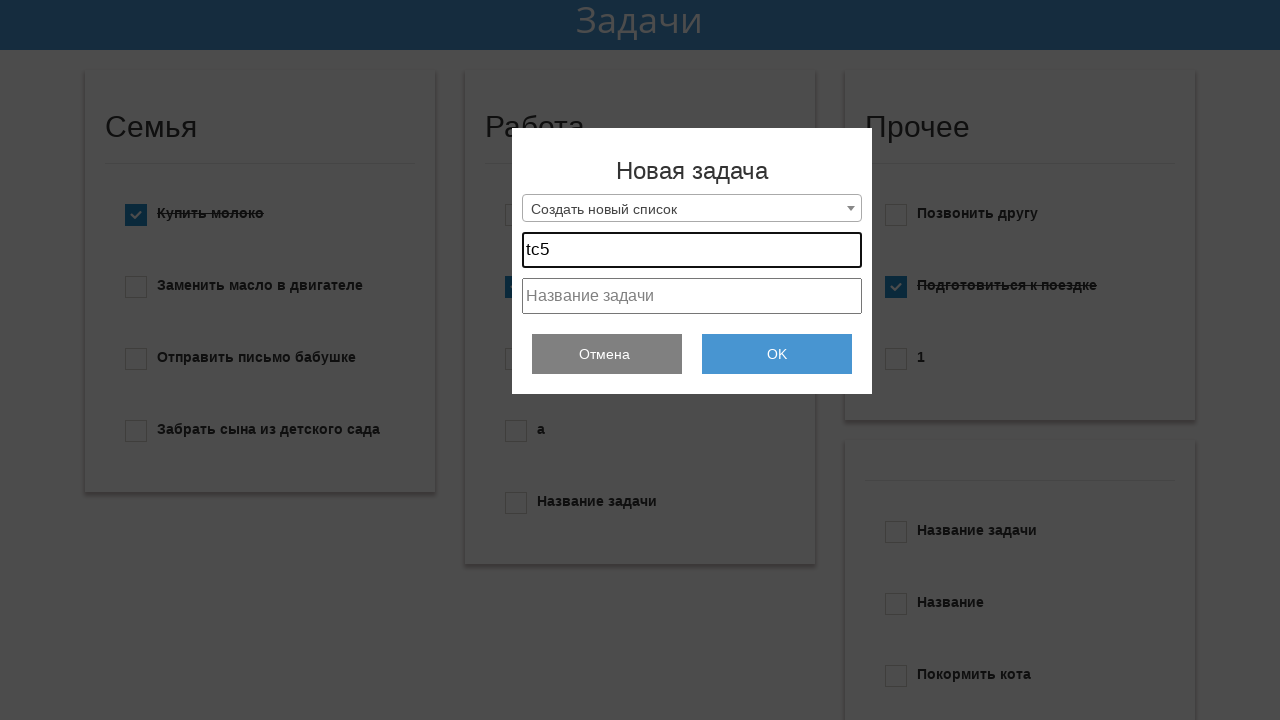

Cleared project text field to leave description empty on //*[@id="project_text"]
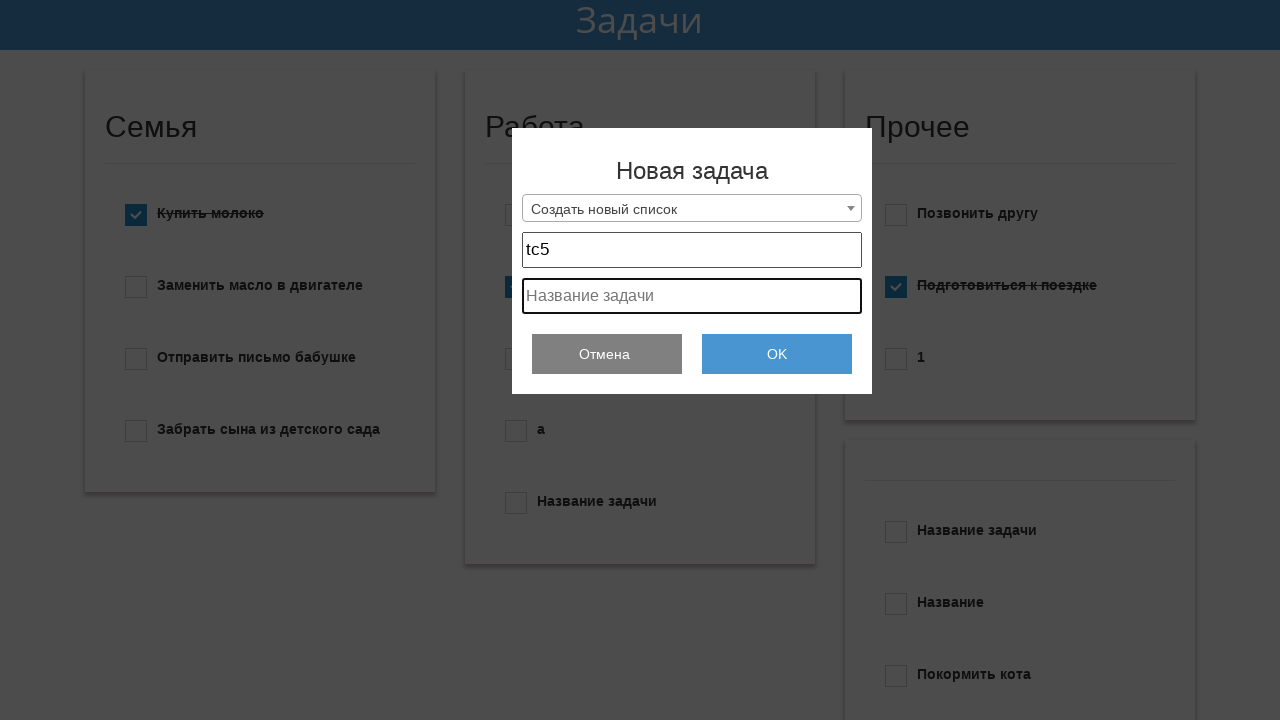

Clicked OK button to submit new task list at (777, 354) on xpath=/html/body/div[1]/div/div/form/a[2]
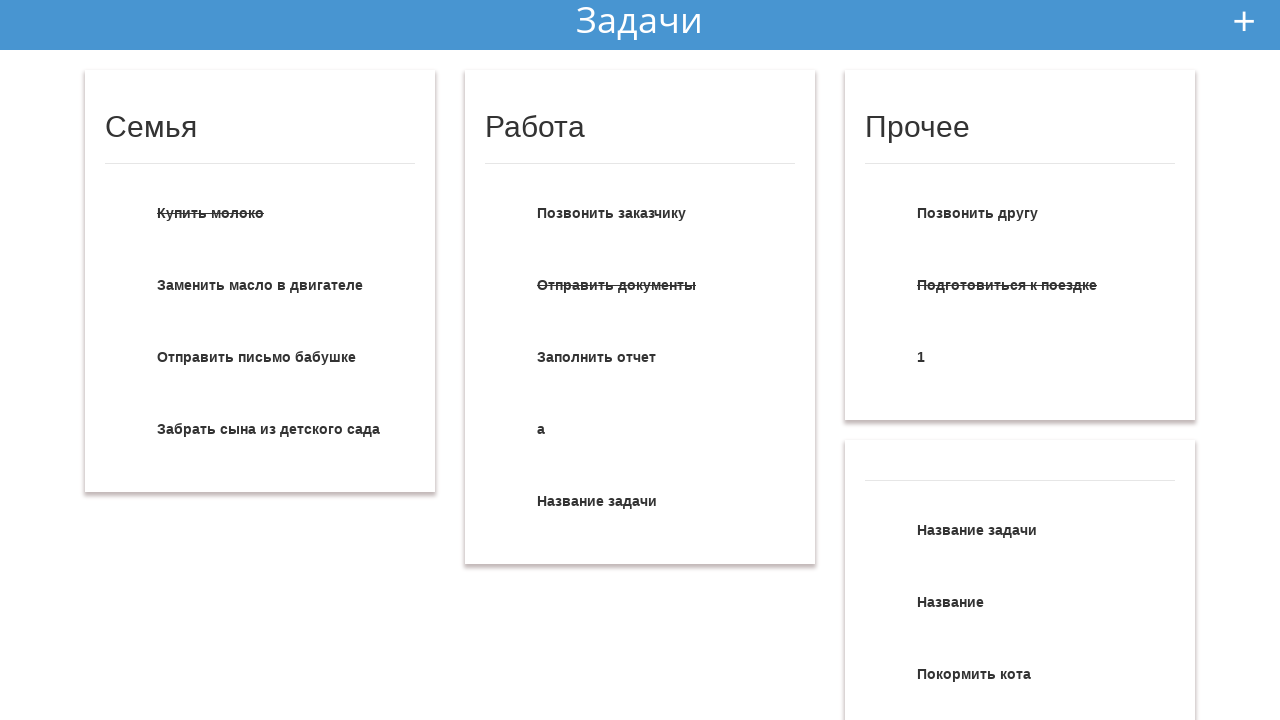

Waited 2 seconds for new task to appear
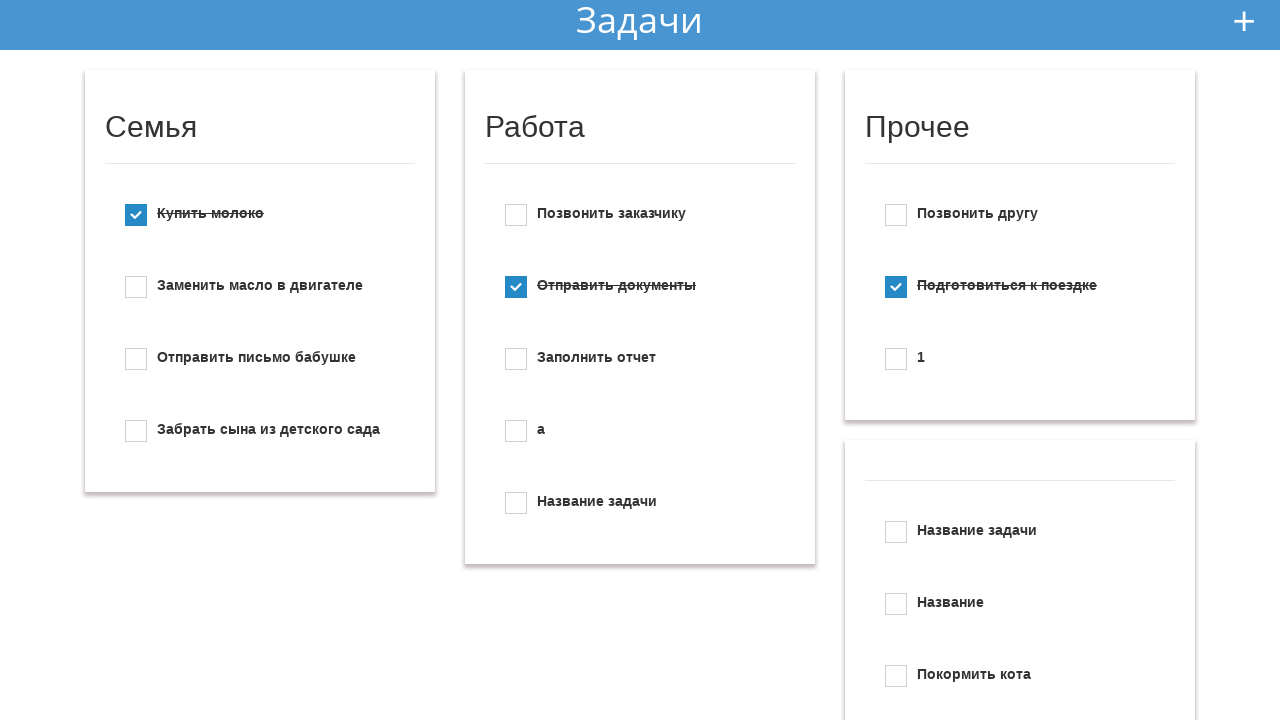

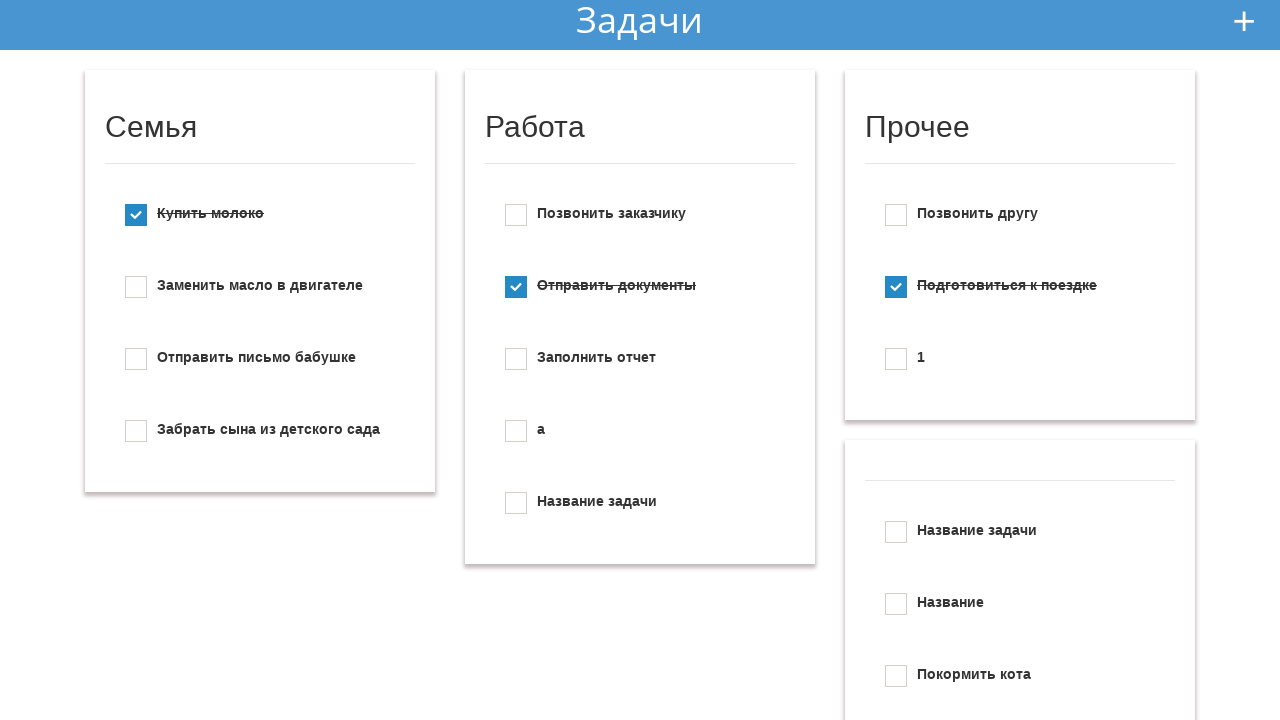